Tests search functionality on selenium.dev website by searching for "webdriver", clicking on the first search result, and scrolling down to view content

Starting URL: https://www.selenium.dev/

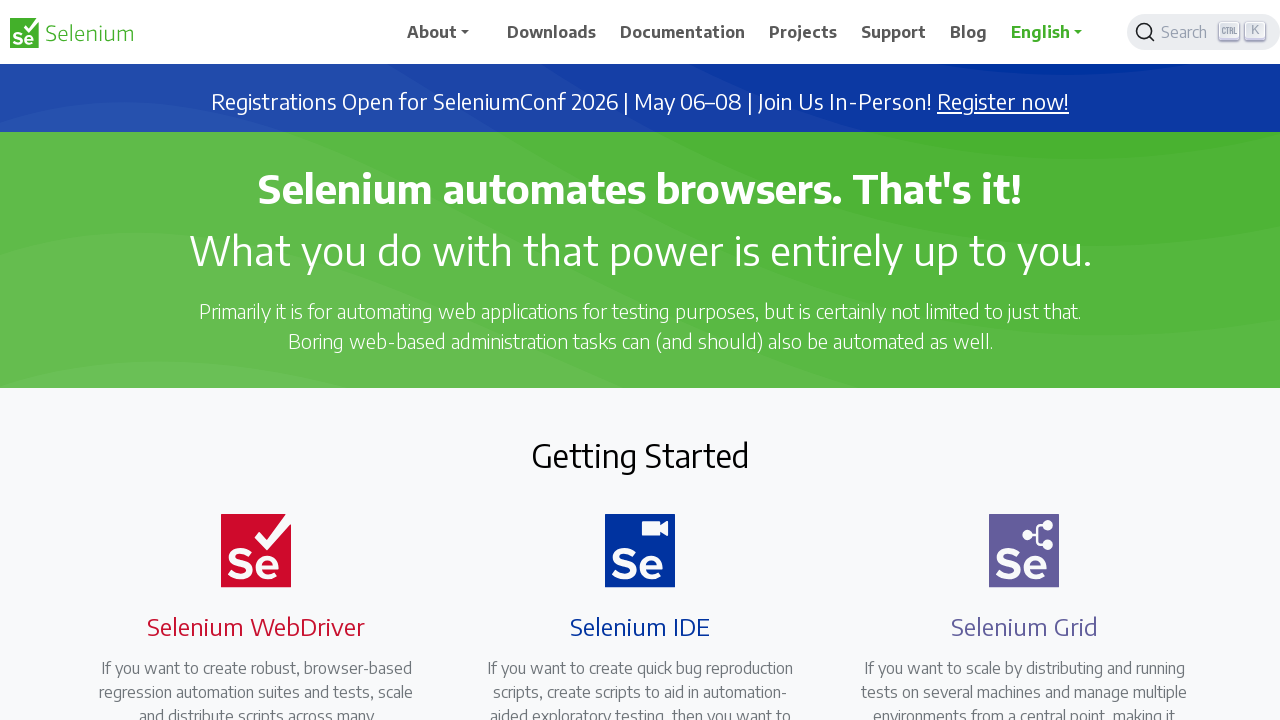

Clicked search button at (1187, 32) on xpath=//span[text()='Search']
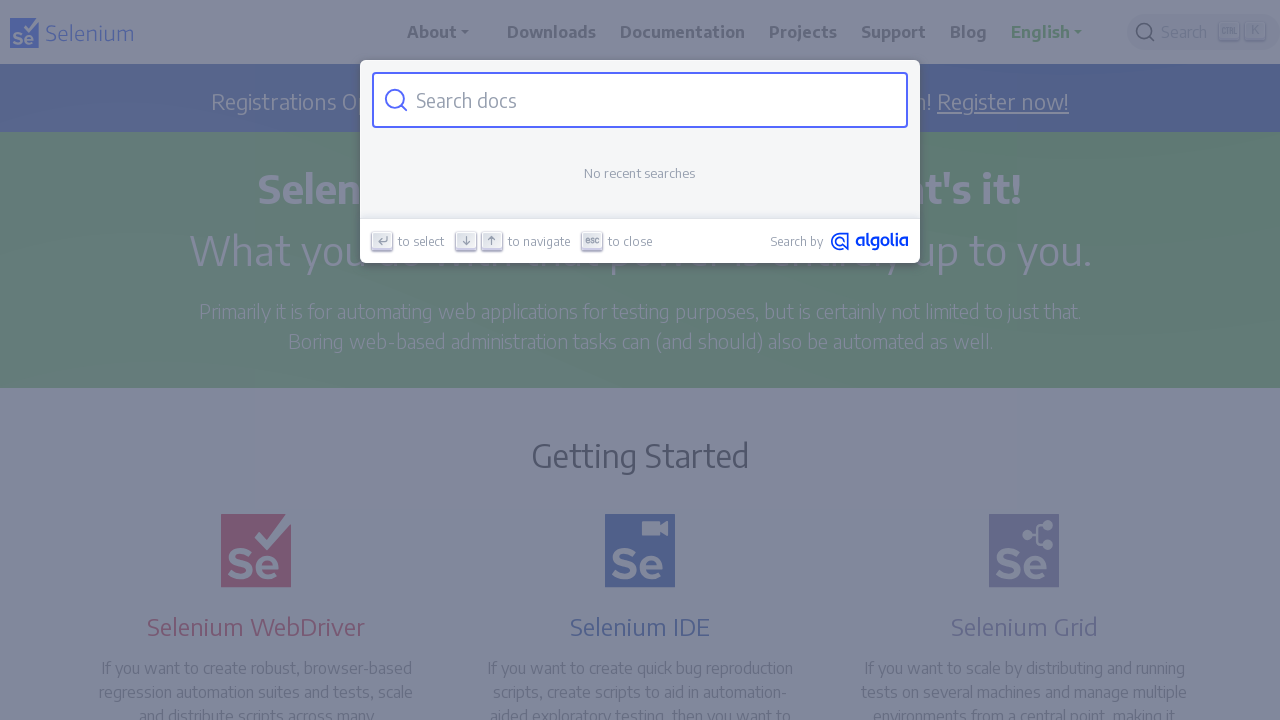

Filled search field with 'WEBDRIVER' on .DocSearch-Input
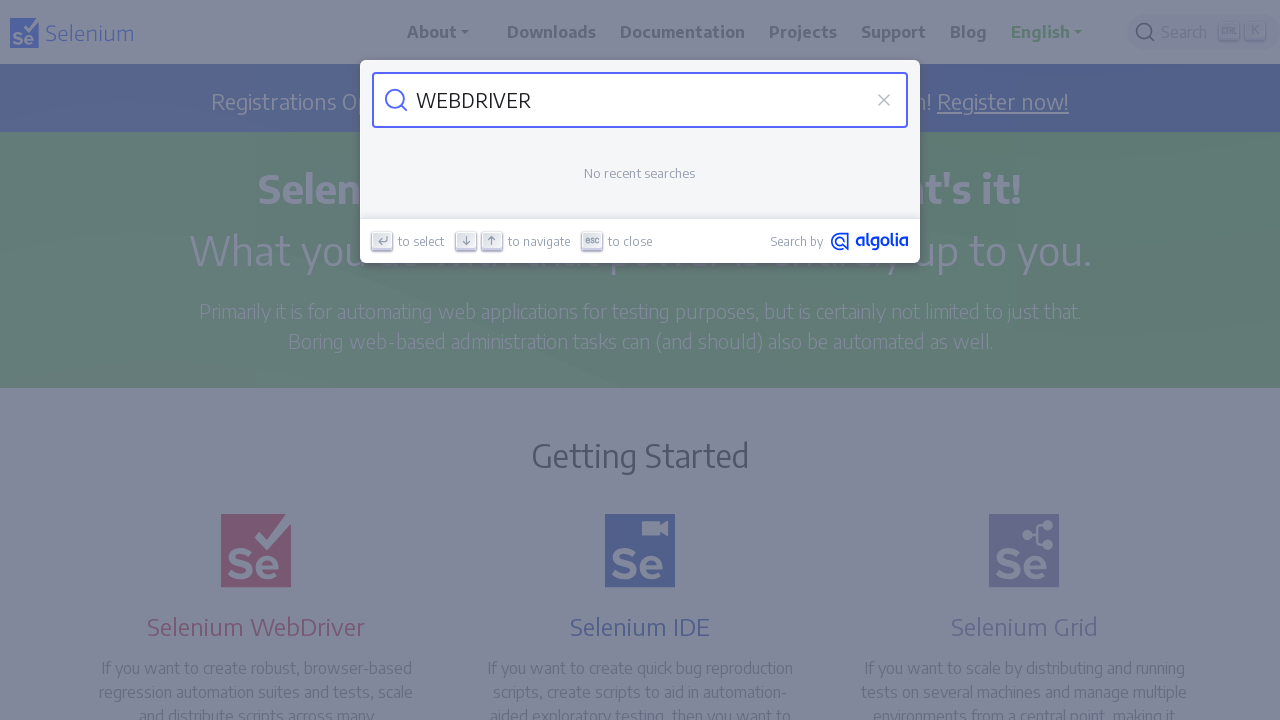

Waited 5 seconds for search results to appear
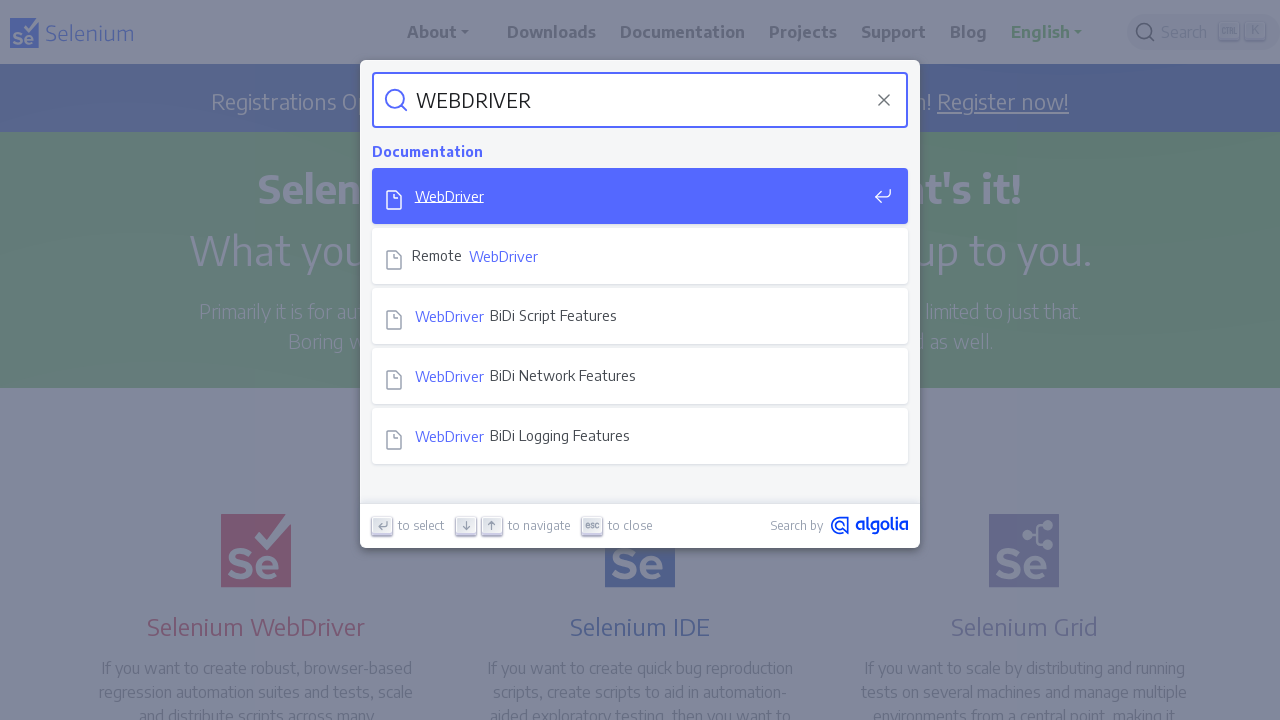

Clicked on the first search result at (639, 196) on xpath=/html[1]/body[1]/div[2]/div[1]/div[1]/div[1]/section[1]/ul[1]/li[1]/a[1]/d
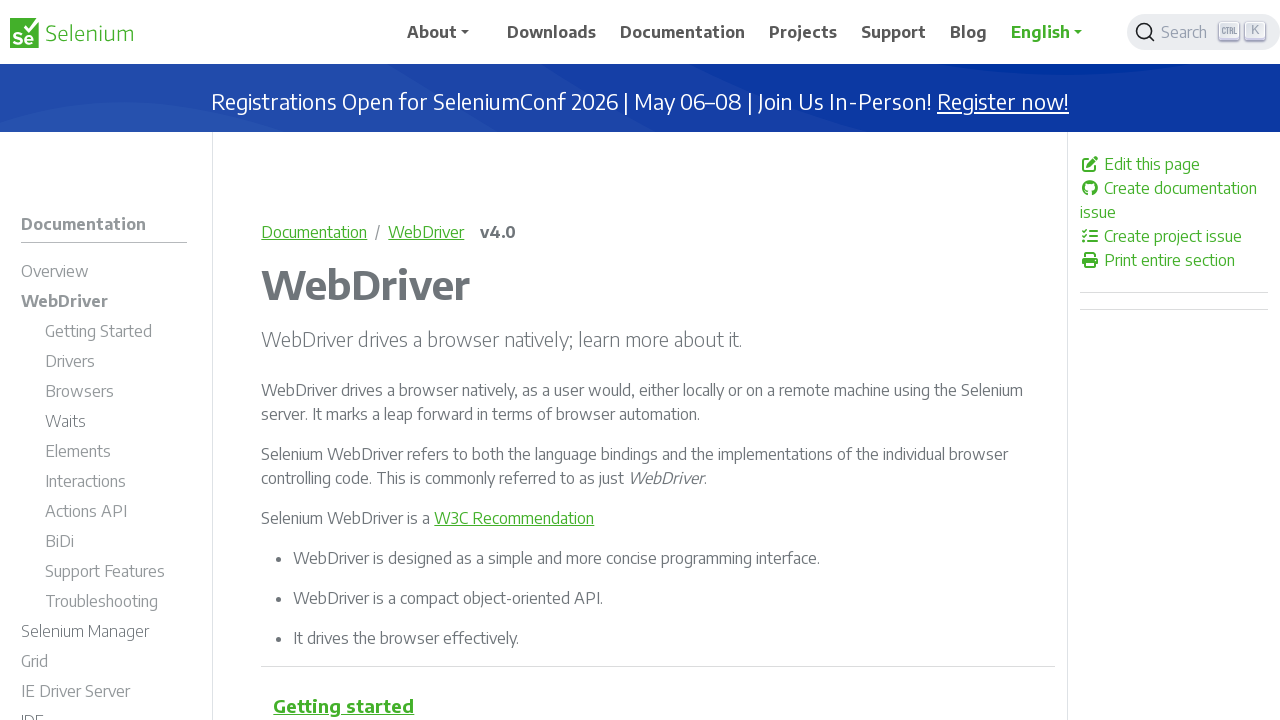

Pressed ArrowDown to scroll down (1/3)
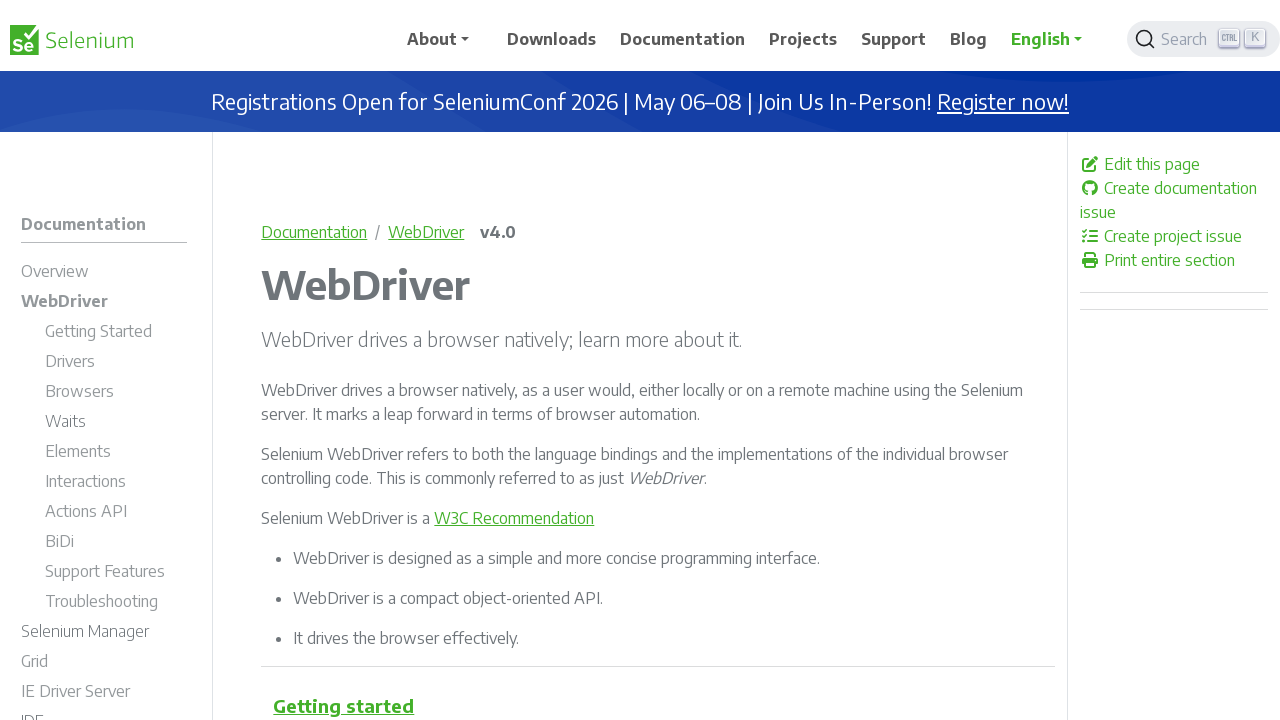

Pressed ArrowDown to scroll down (2/3)
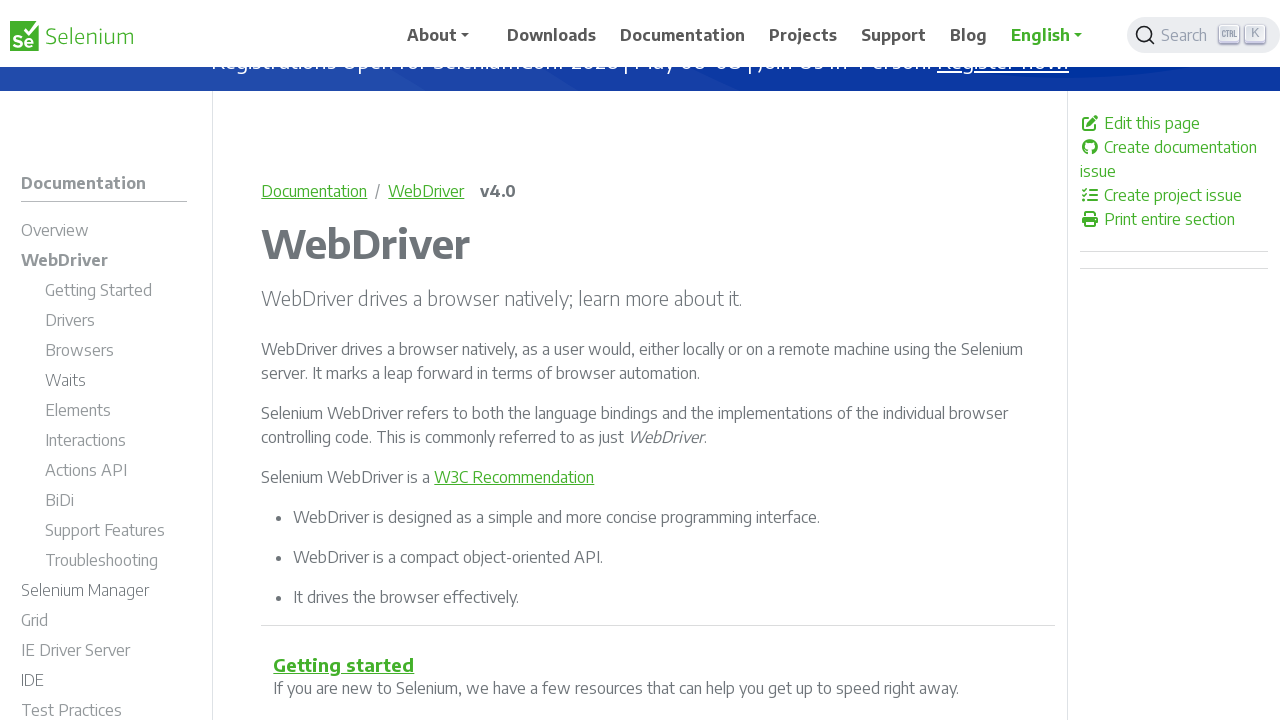

Pressed ArrowDown to scroll down (3/3)
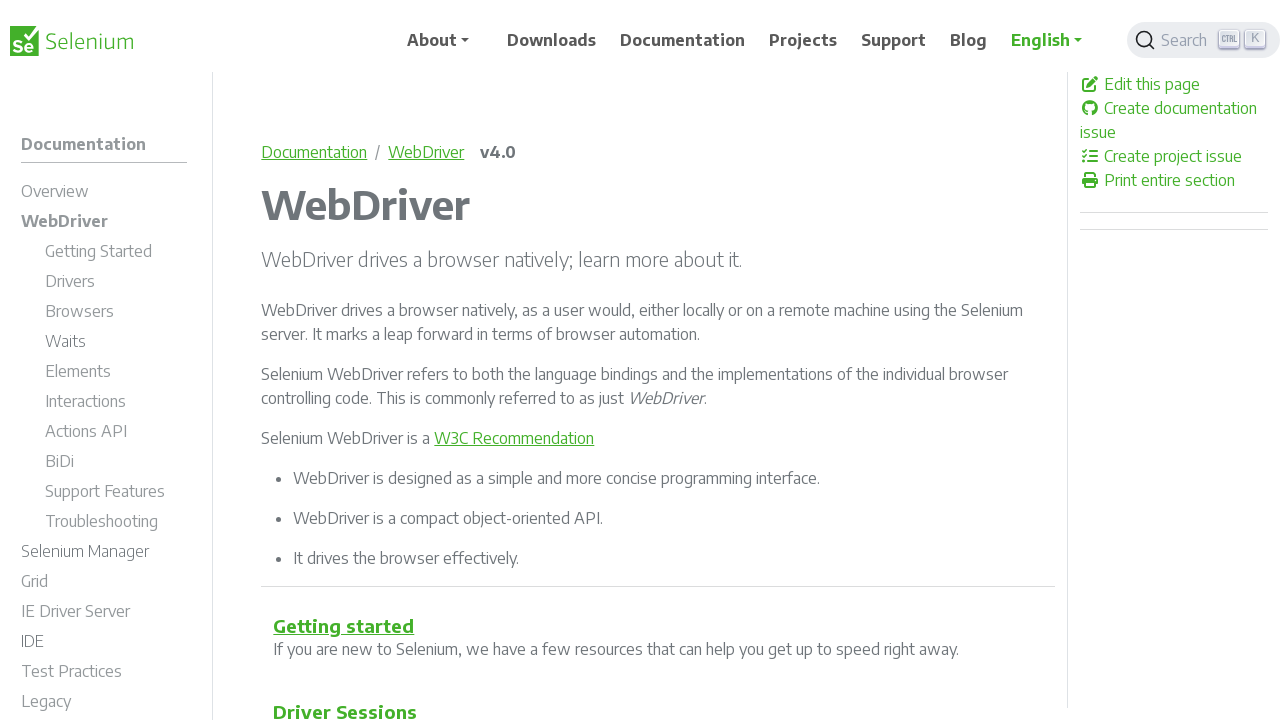

Waited 2 seconds for content to load after scrolling
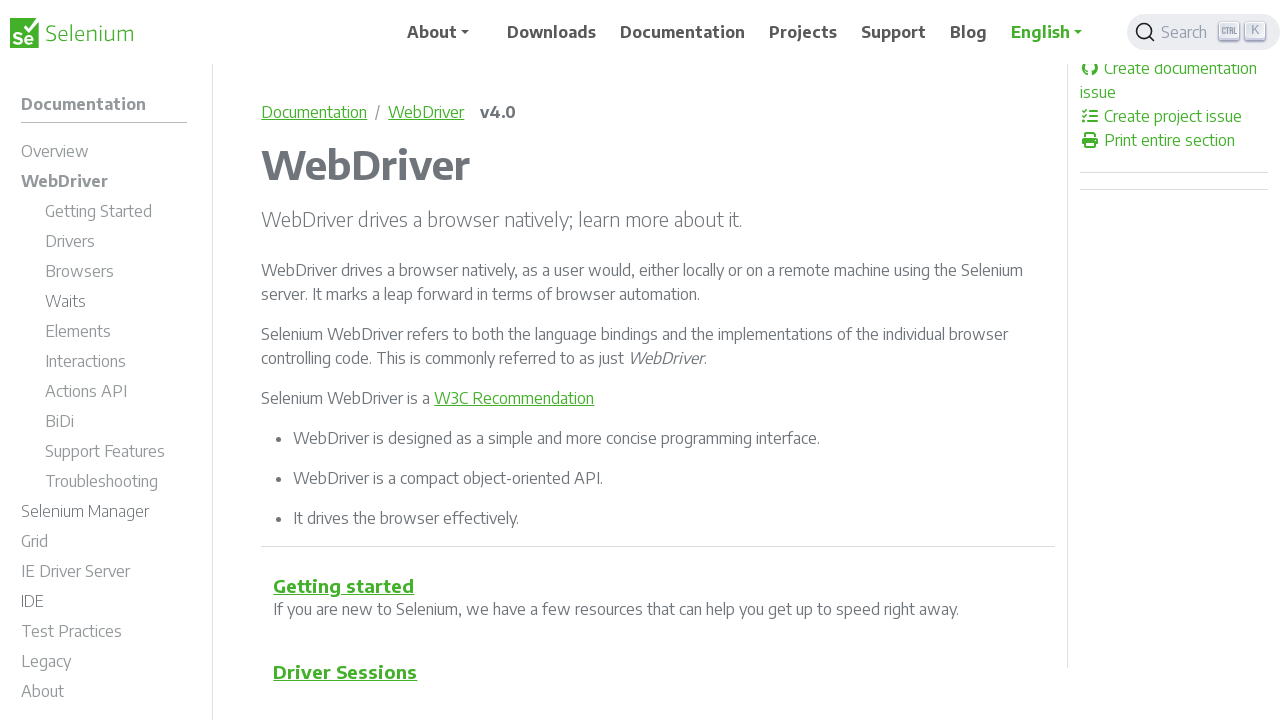

Verified Actions API link is visible on the page
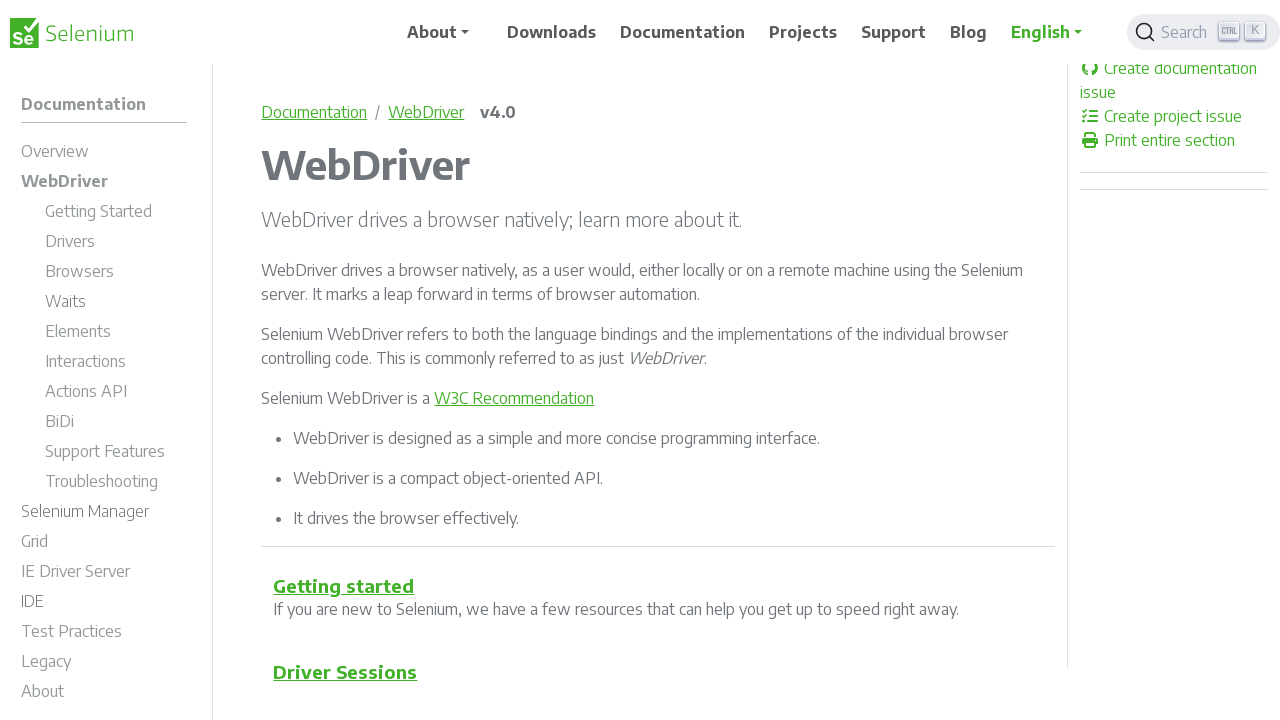

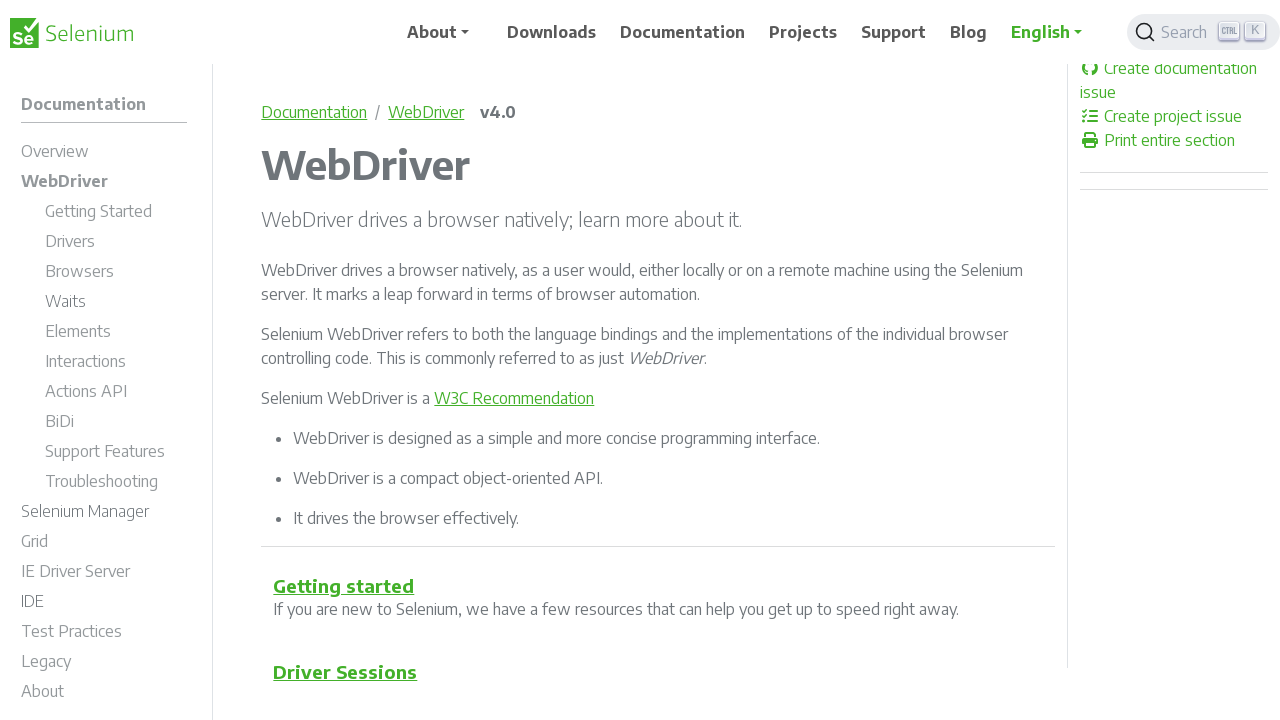